Demonstrates clicking on a login button element using CSS selector on a webshop page

Starting URL: https://danube-webshop.herokuapp.com/

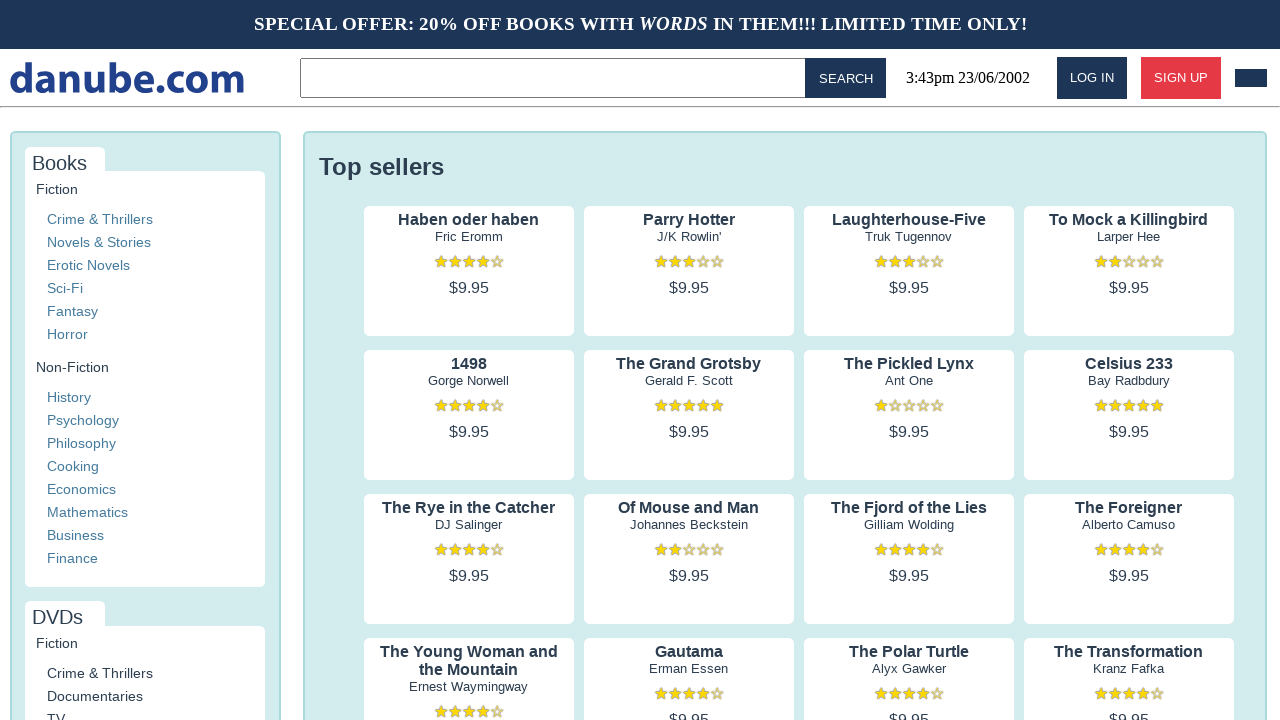

Navigated to Danube webshop homepage
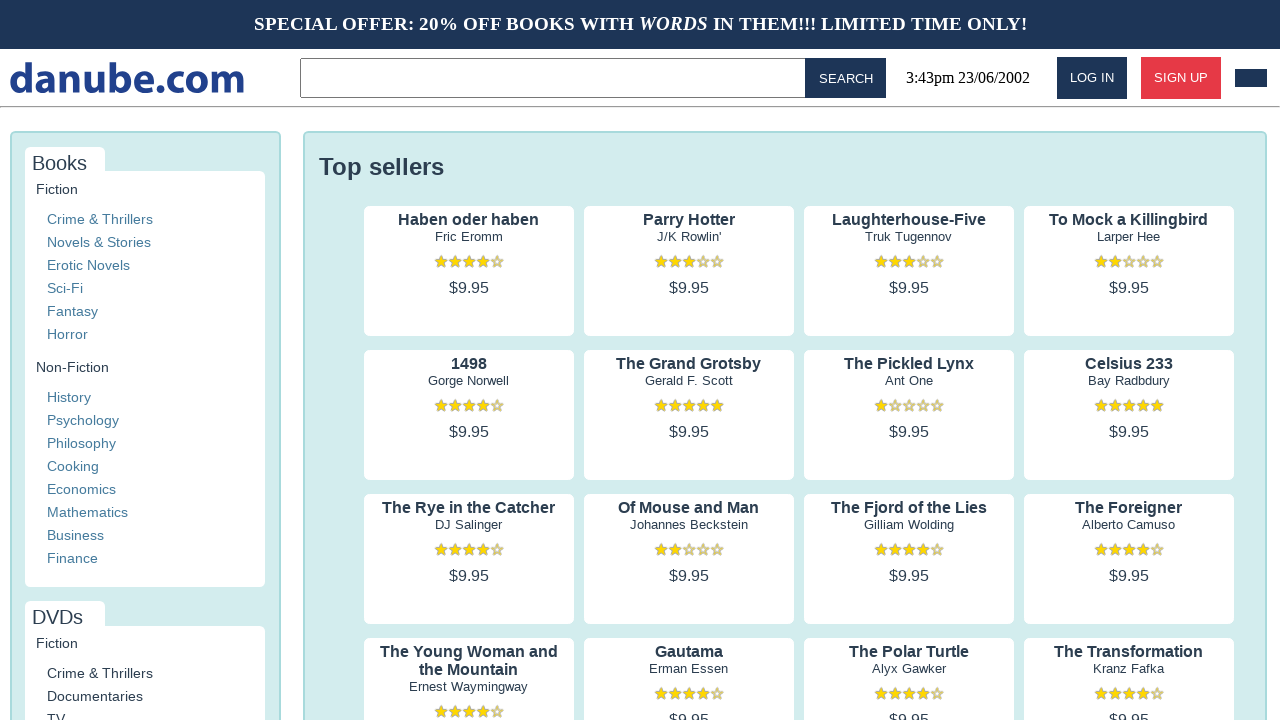

Clicked login button using CSS selector at (1092, 78) on #login
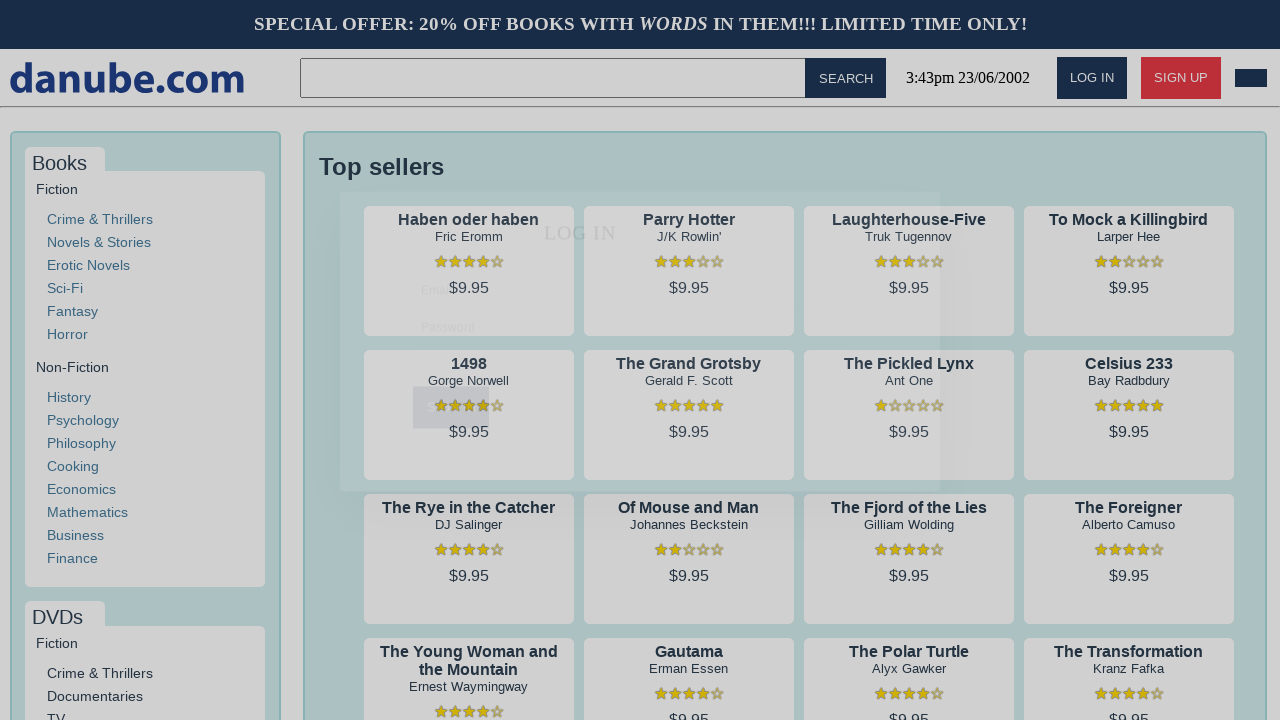

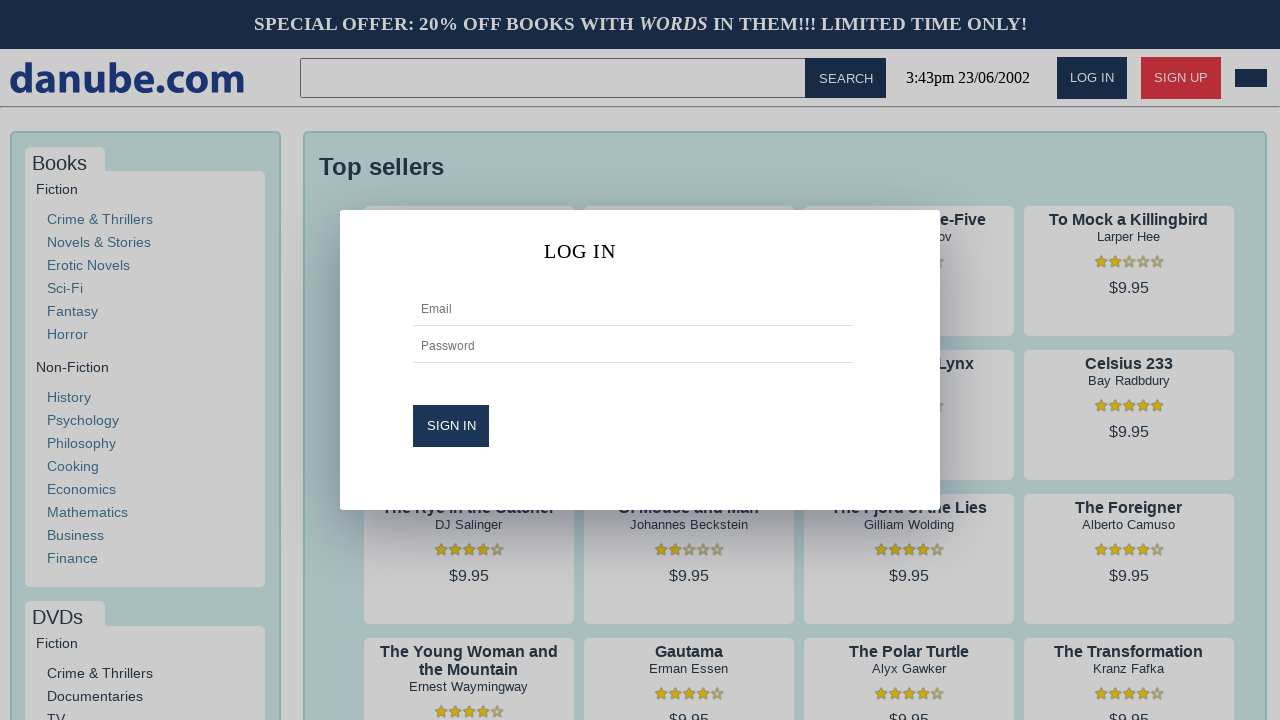